Tests JavaScript alert functionality by clicking alert button, accepting it, and verifying the result text

Starting URL: http://practice.cydeo.com/javascript_alerts

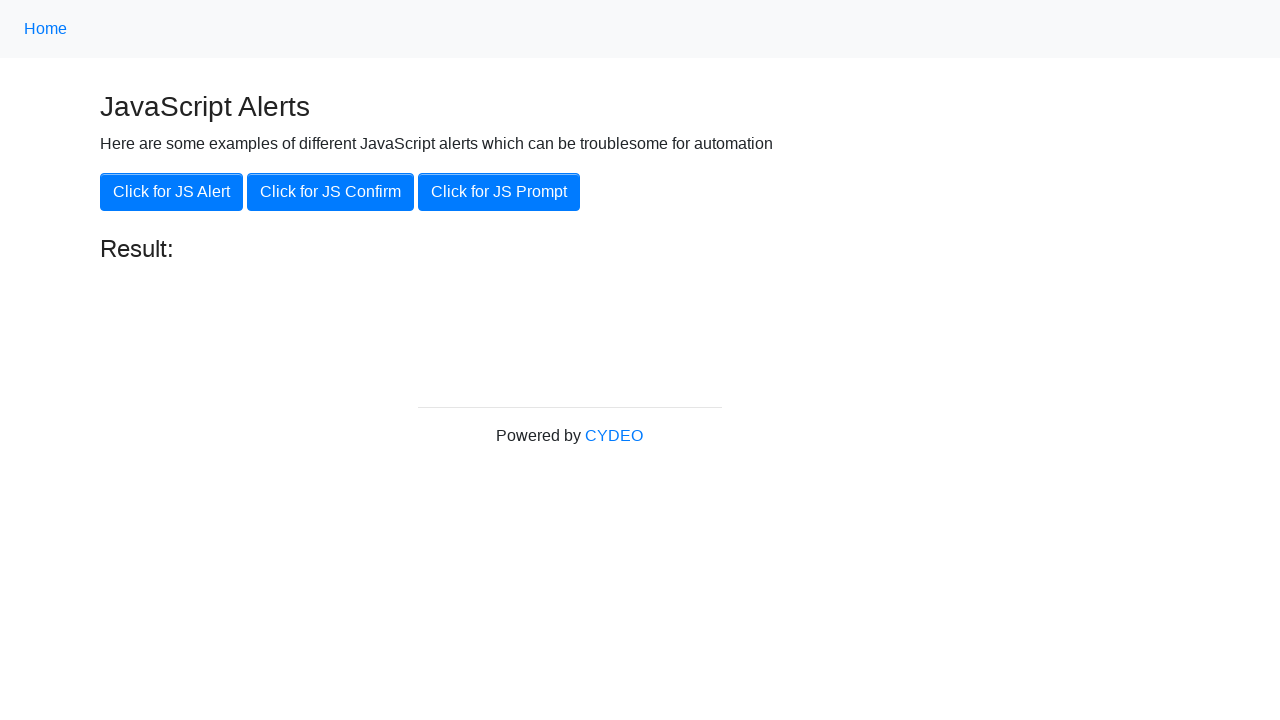

Clicked the 'Click for JS Alert' button at (172, 192) on xpath=//button[.='Click for JS Alert']
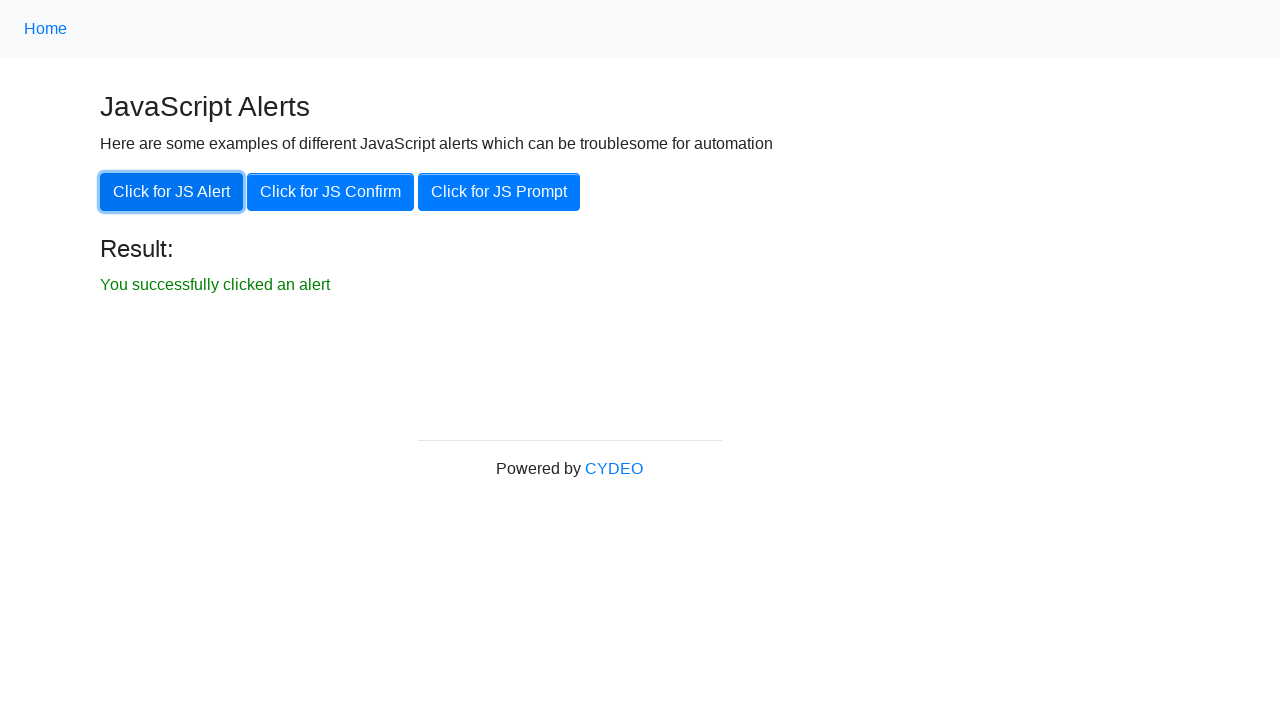

Set up dialog handler to accept JavaScript alert
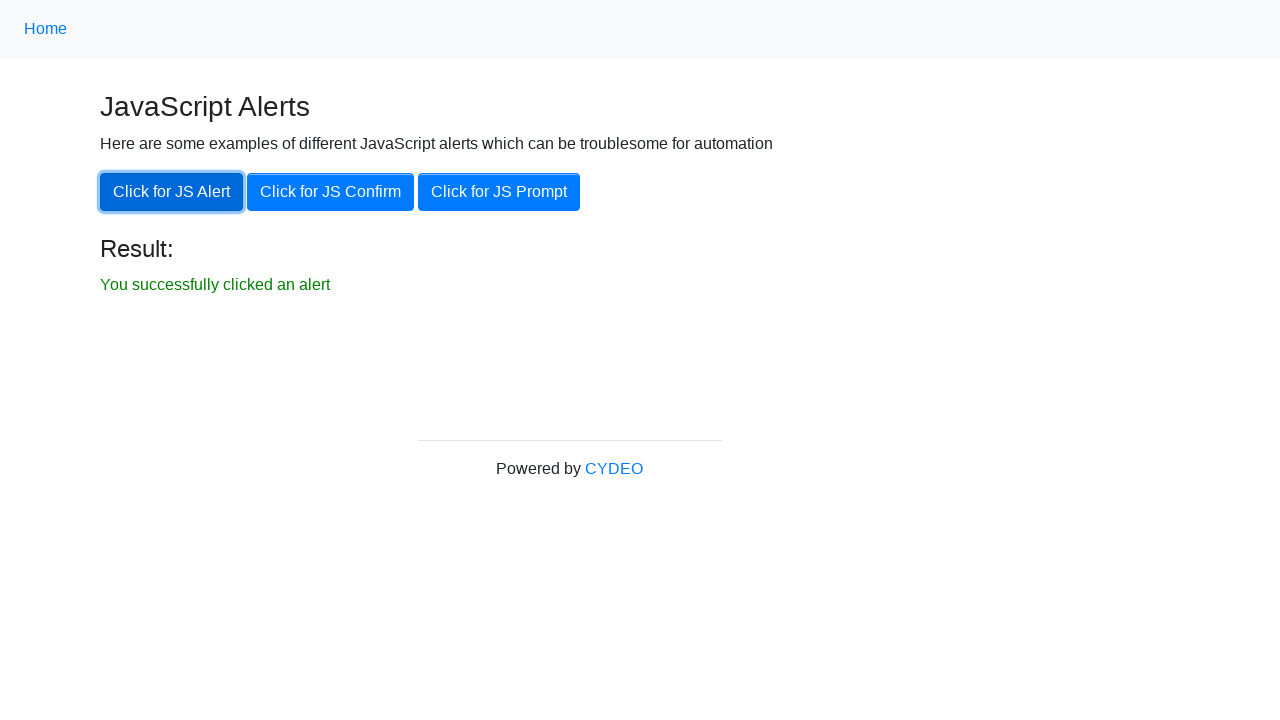

Result text element appeared on page
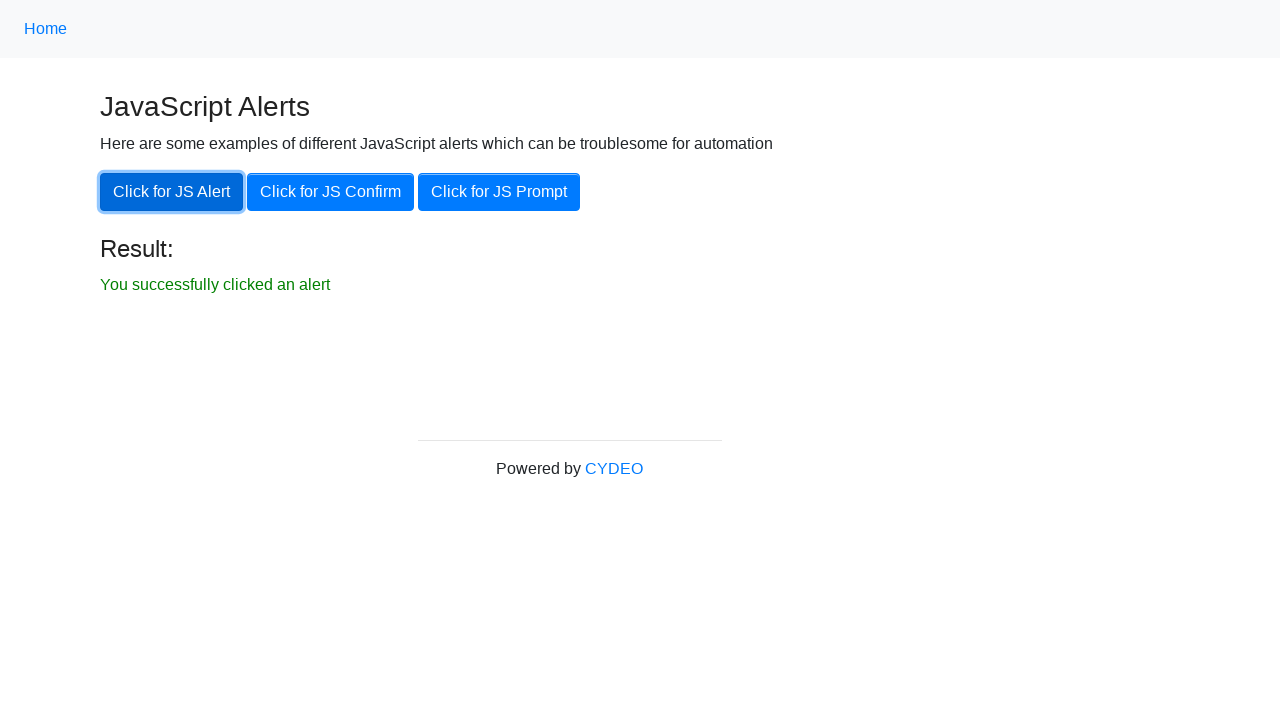

Retrieved result text: 'You successfully clicked an alert'
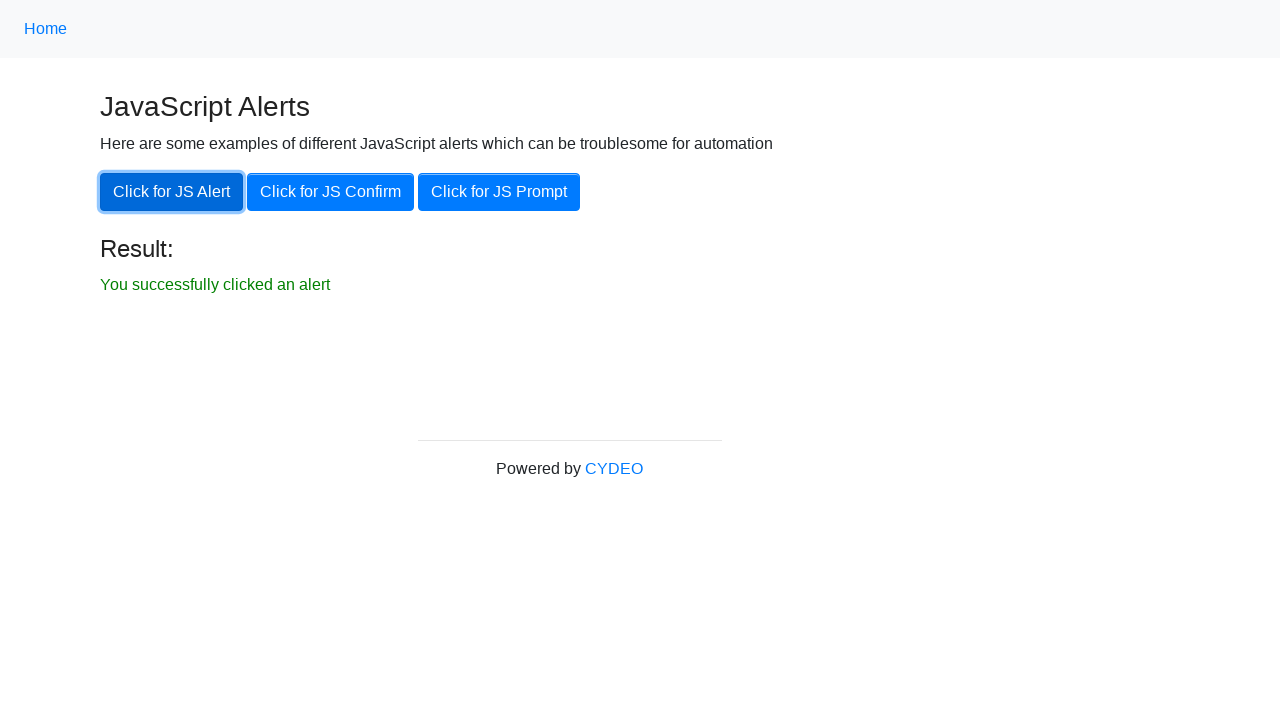

Verified result text matches expected value 'You successfully clicked an alert'
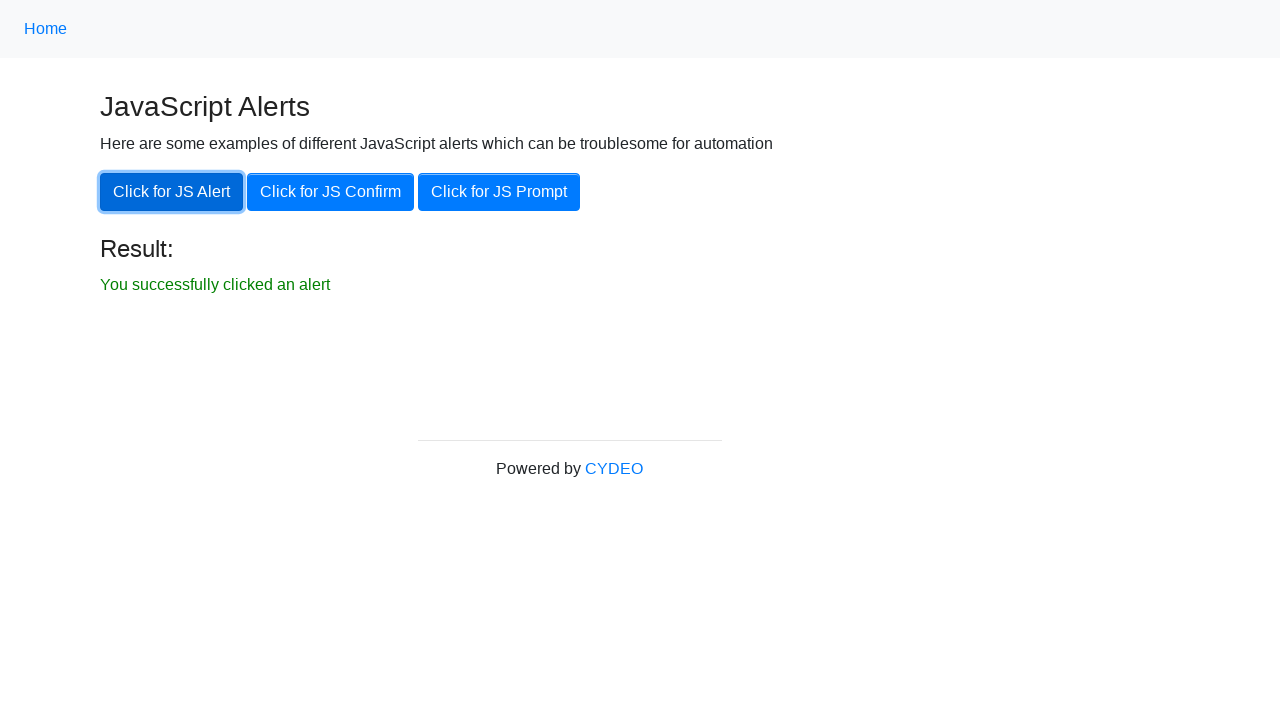

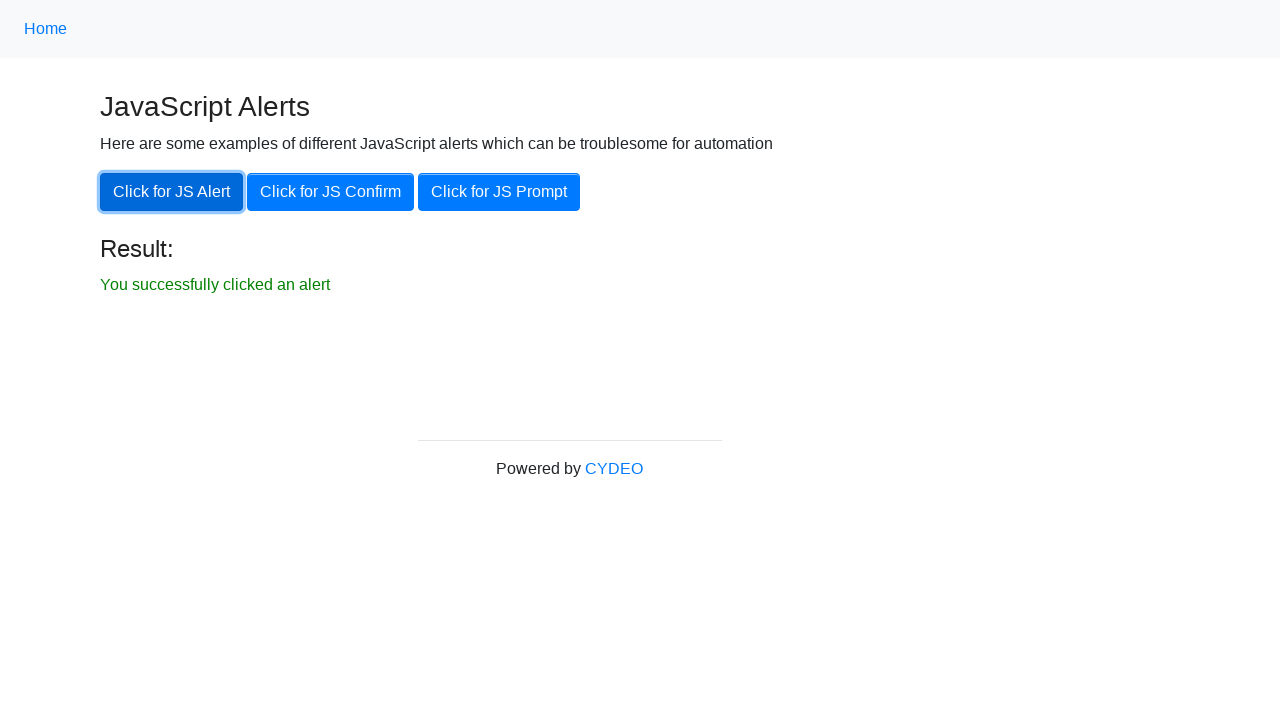